Tests adding jQuery Growl notifications to a page by injecting jQuery, jQuery Growl library, and styles via JavaScript execution, then displaying a notification message.

Starting URL: http://the-internet.herokuapp.com

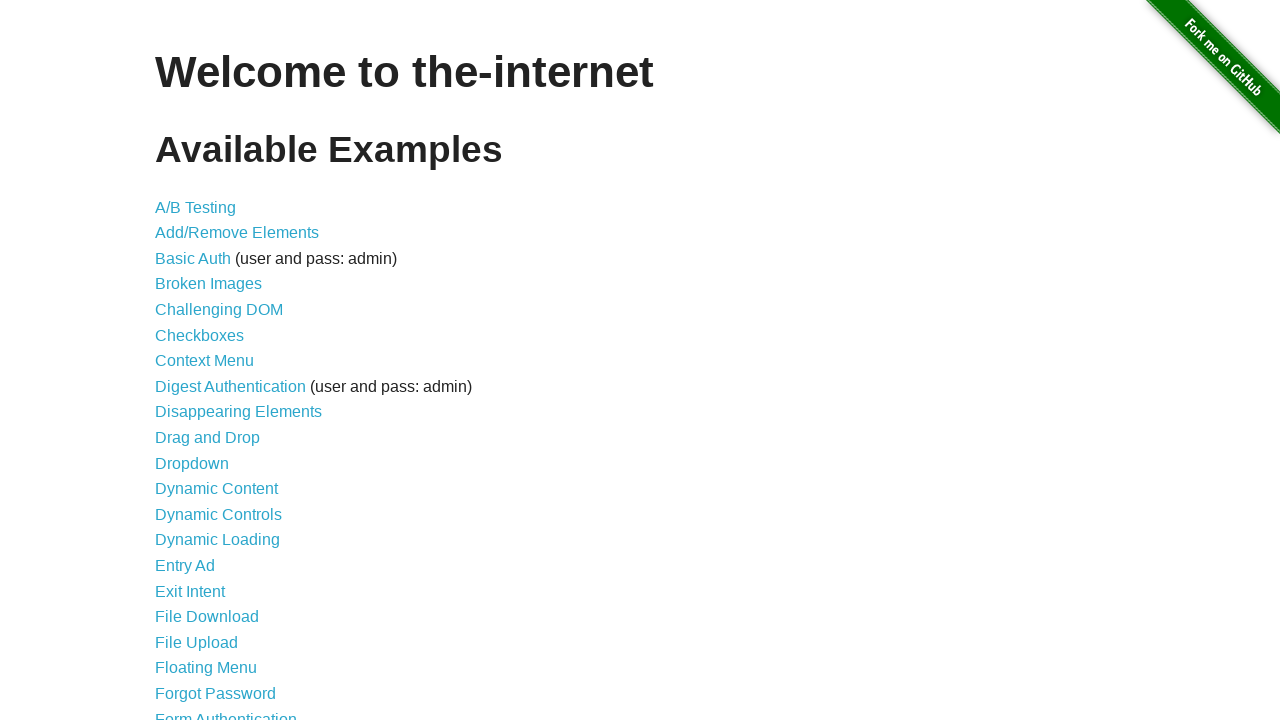

Injected jQuery library into page
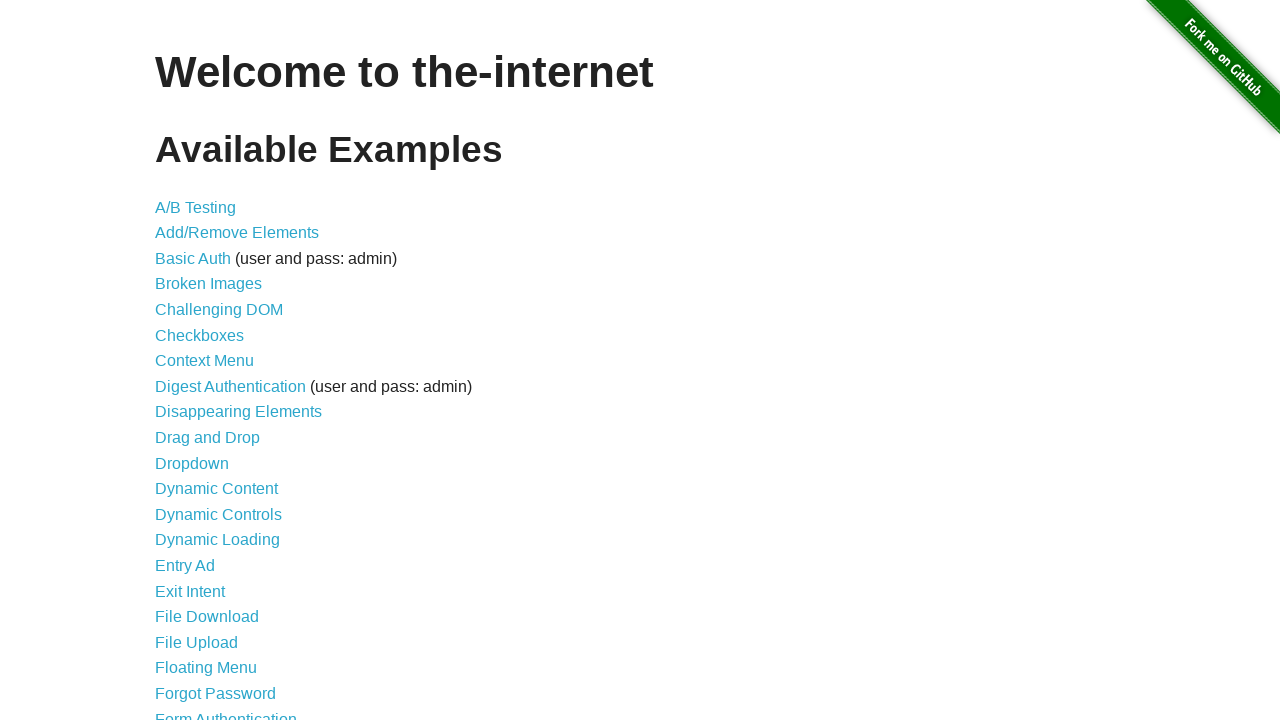

jQuery library loaded successfully
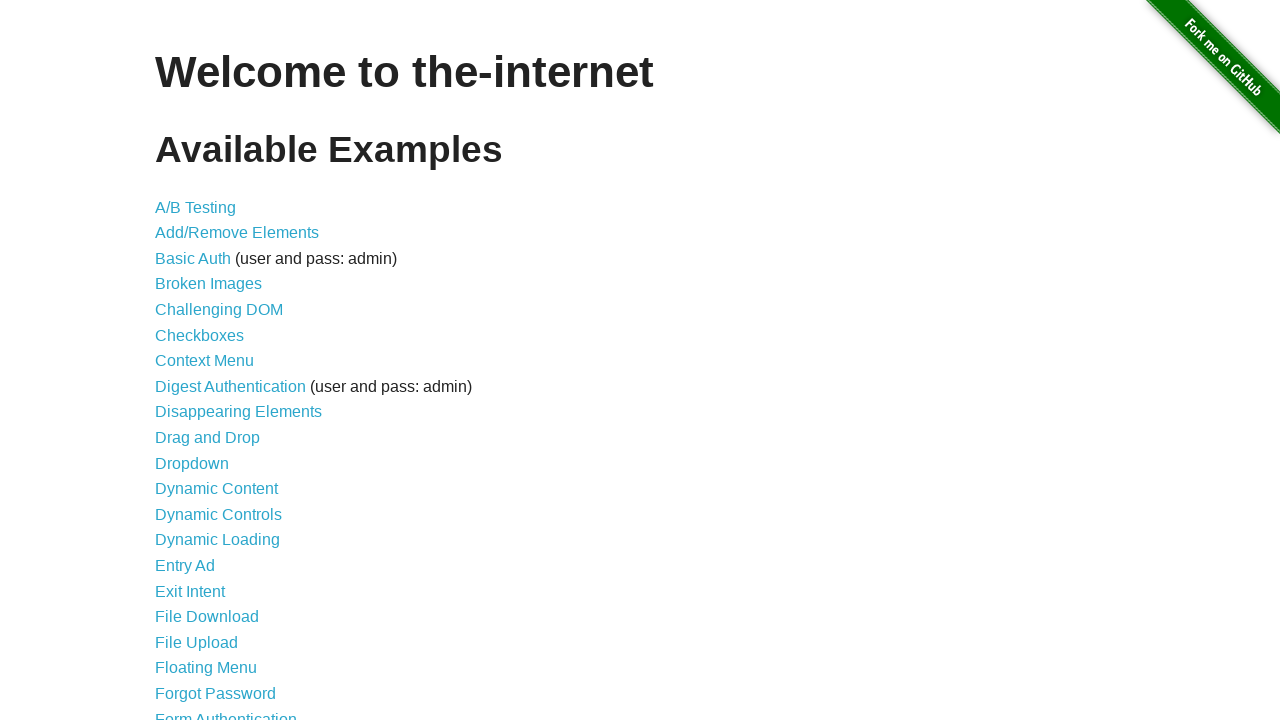

Injected jQuery Growl library via script
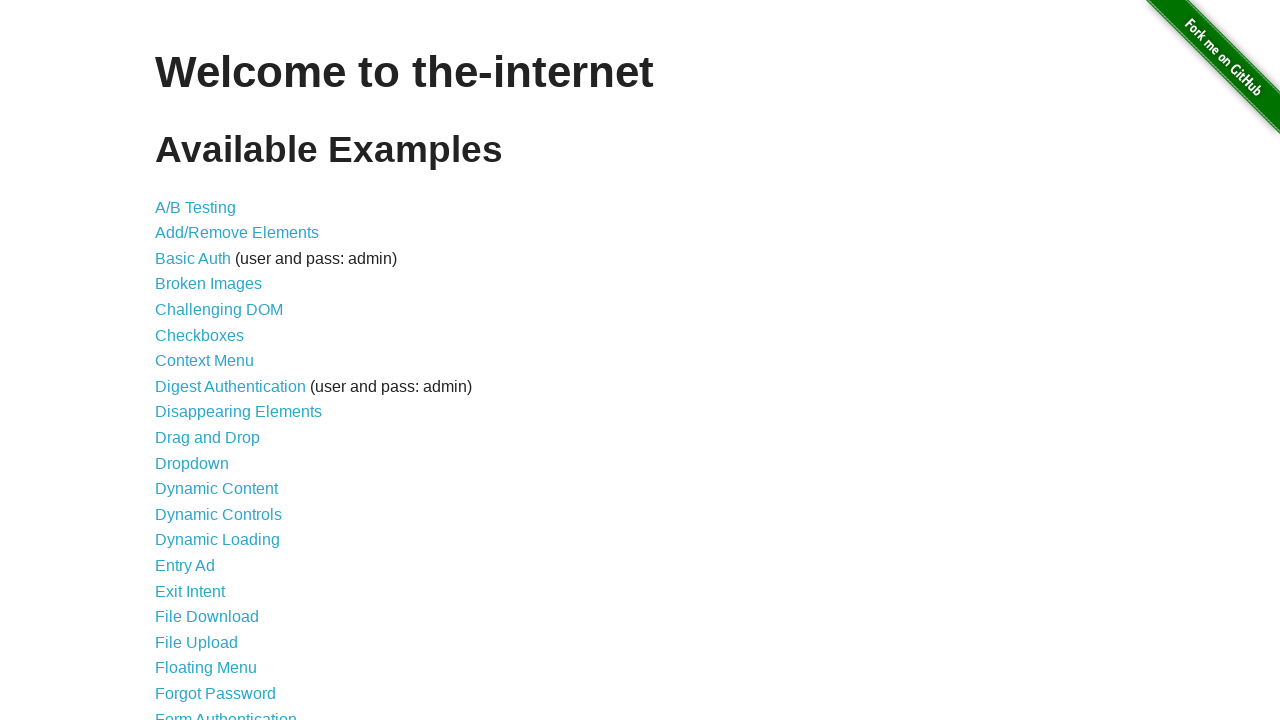

Added jQuery Growl stylesheet to page
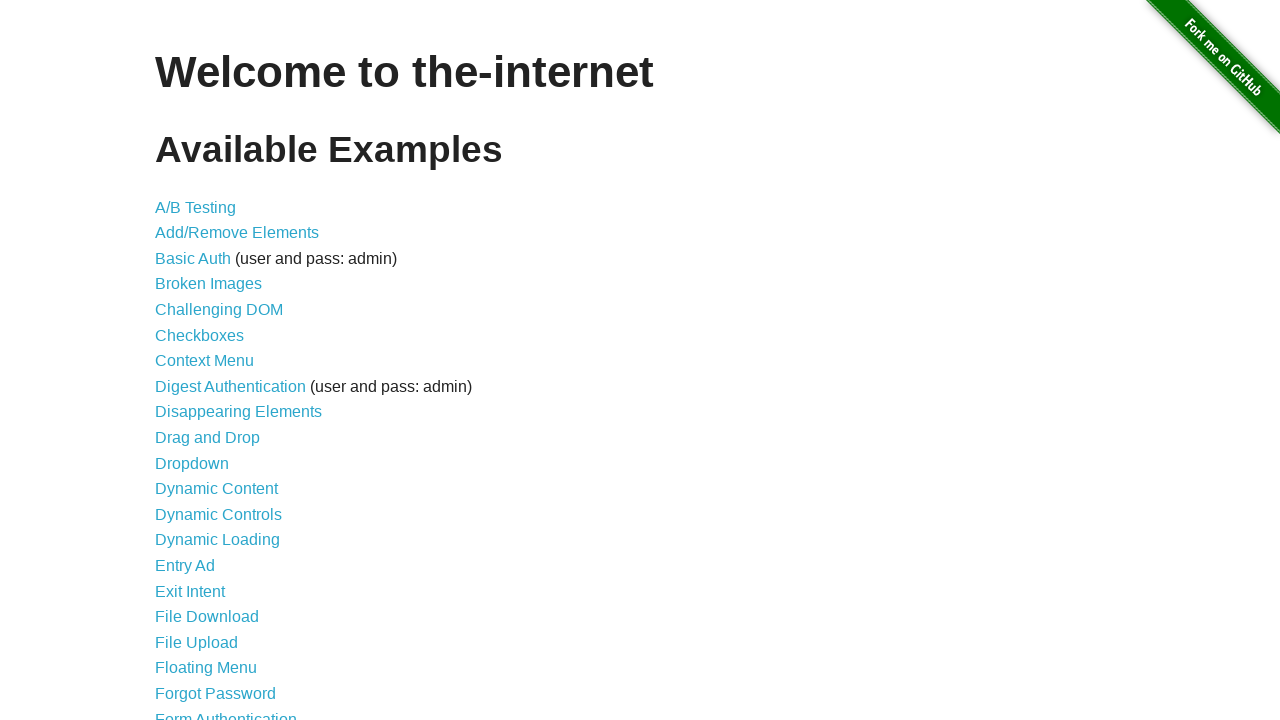

jQuery Growl library ready and functional
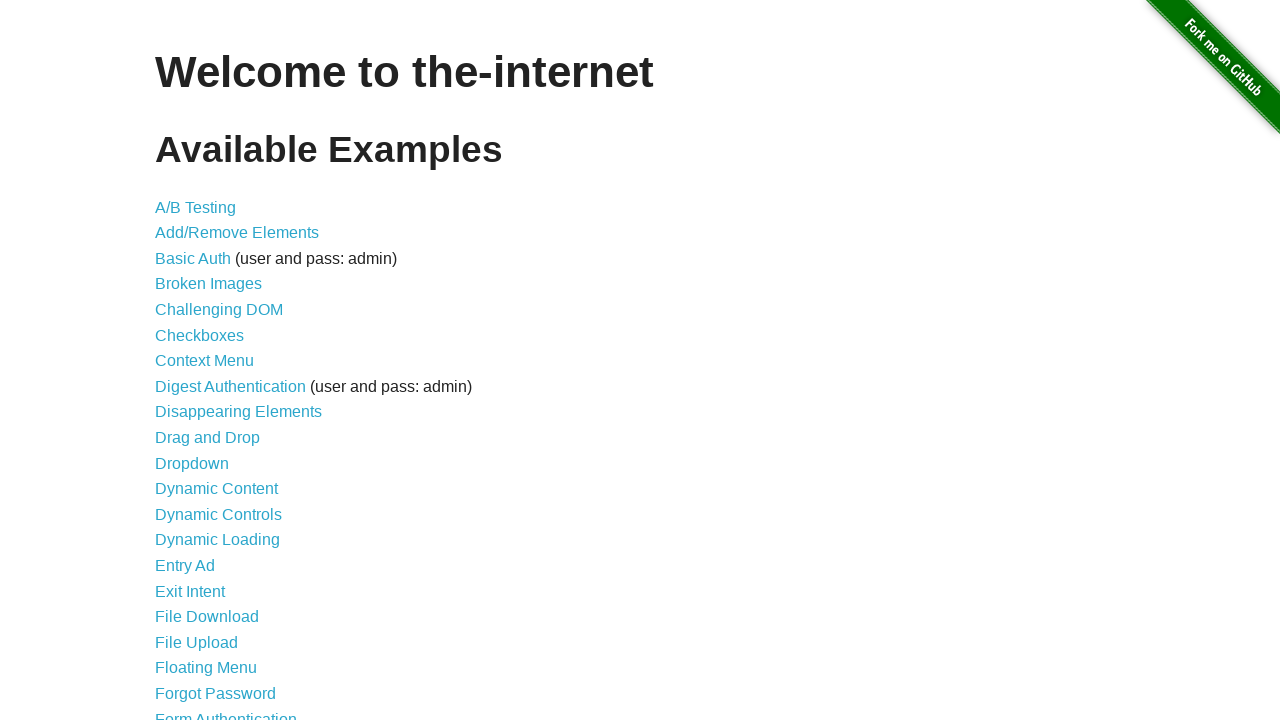

Displayed jQuery Growl notification with 'GET' title and '/' message
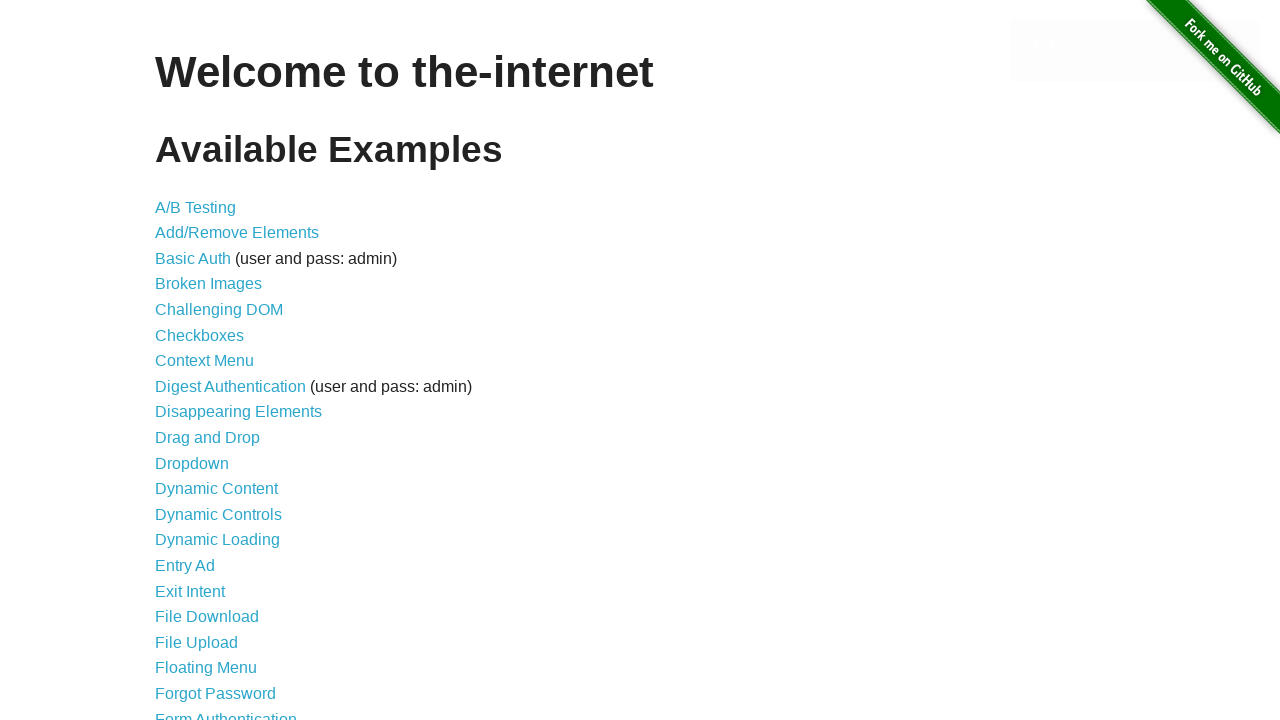

Growl notification element appeared on page
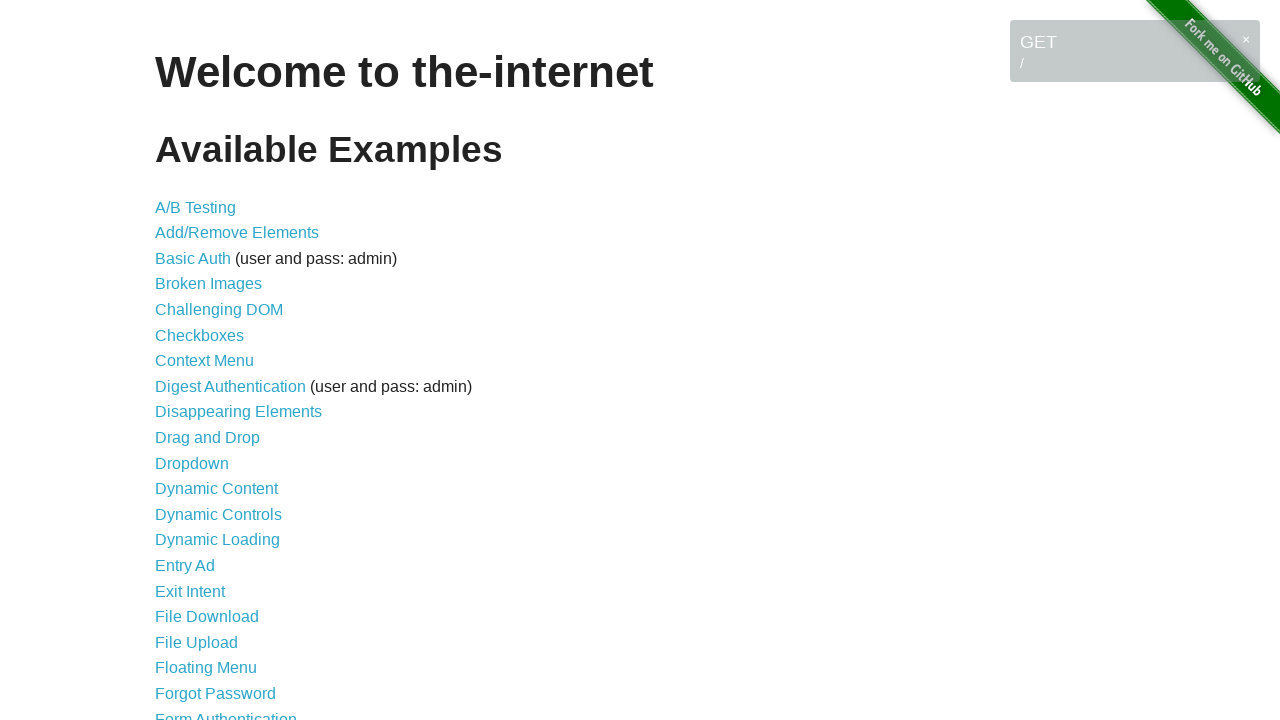

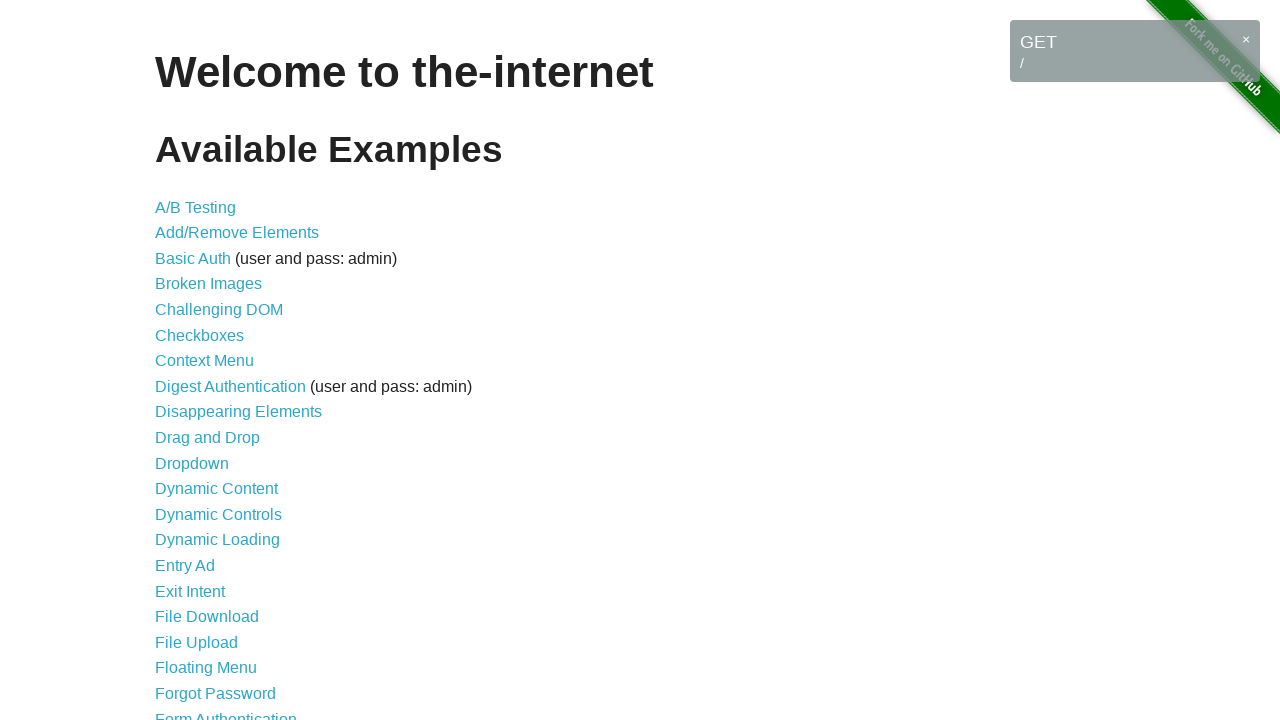